Solves a math problem by reading two numbers from the page, calculating their sum, and selecting the answer from a dropdown menu

Starting URL: http://suninjuly.github.io/selects1.html

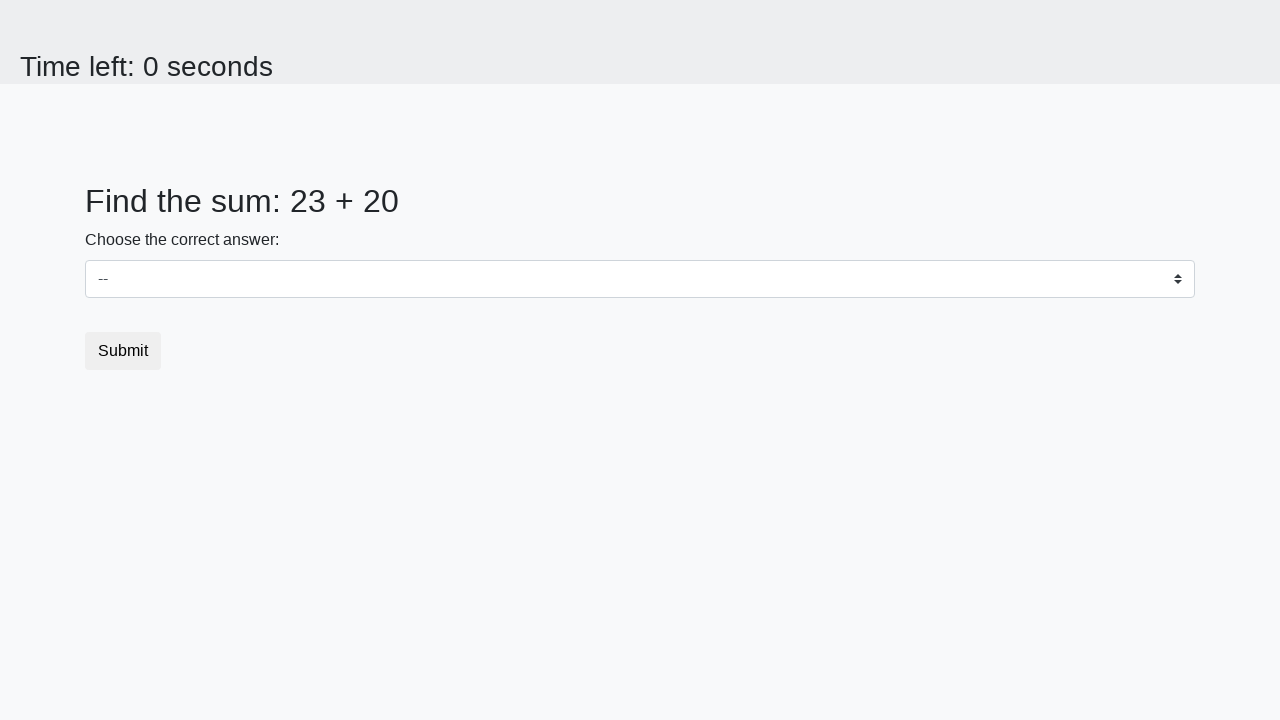

Retrieved first number from page element #num1
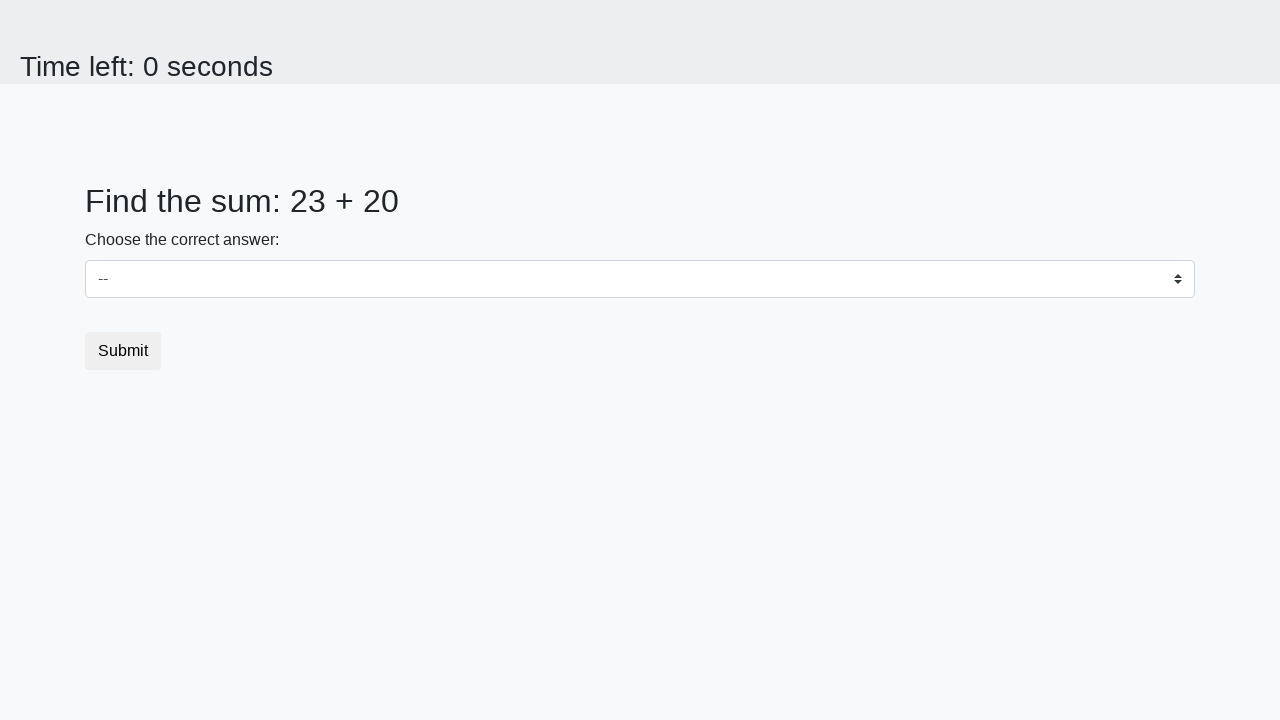

Retrieved second number from page element #num2
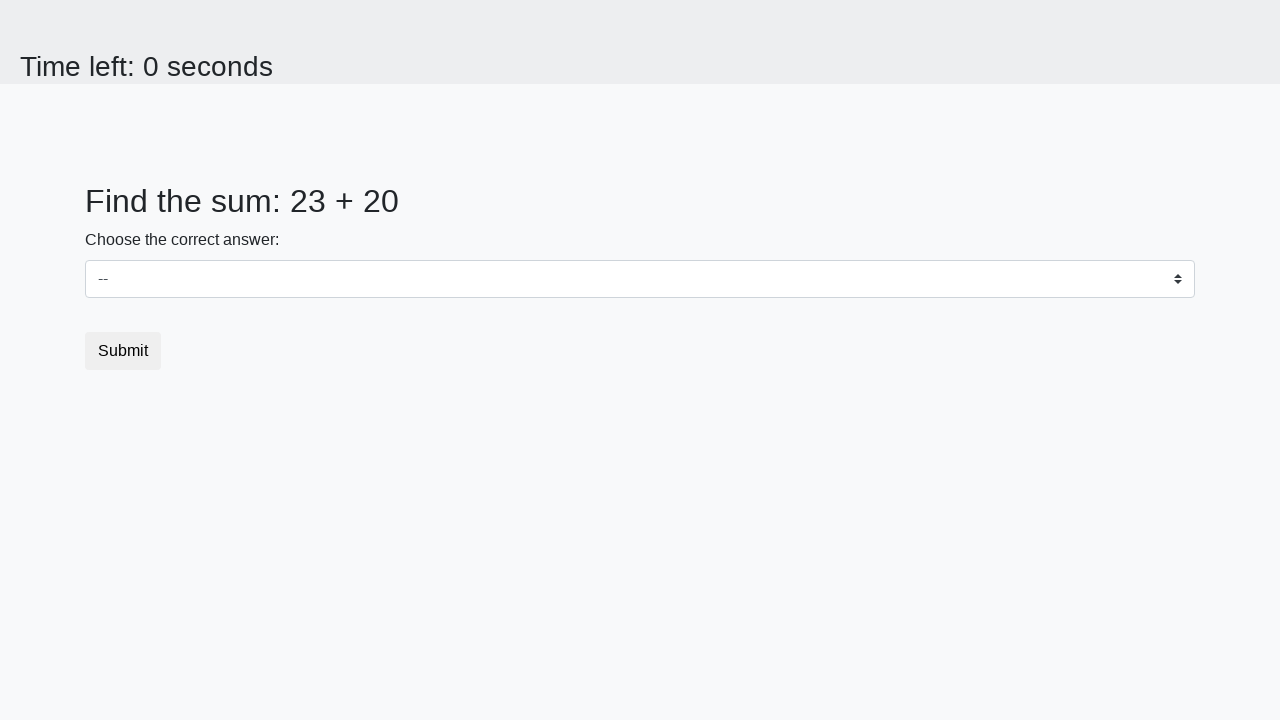

Calculated sum of 23 + 20 = 43
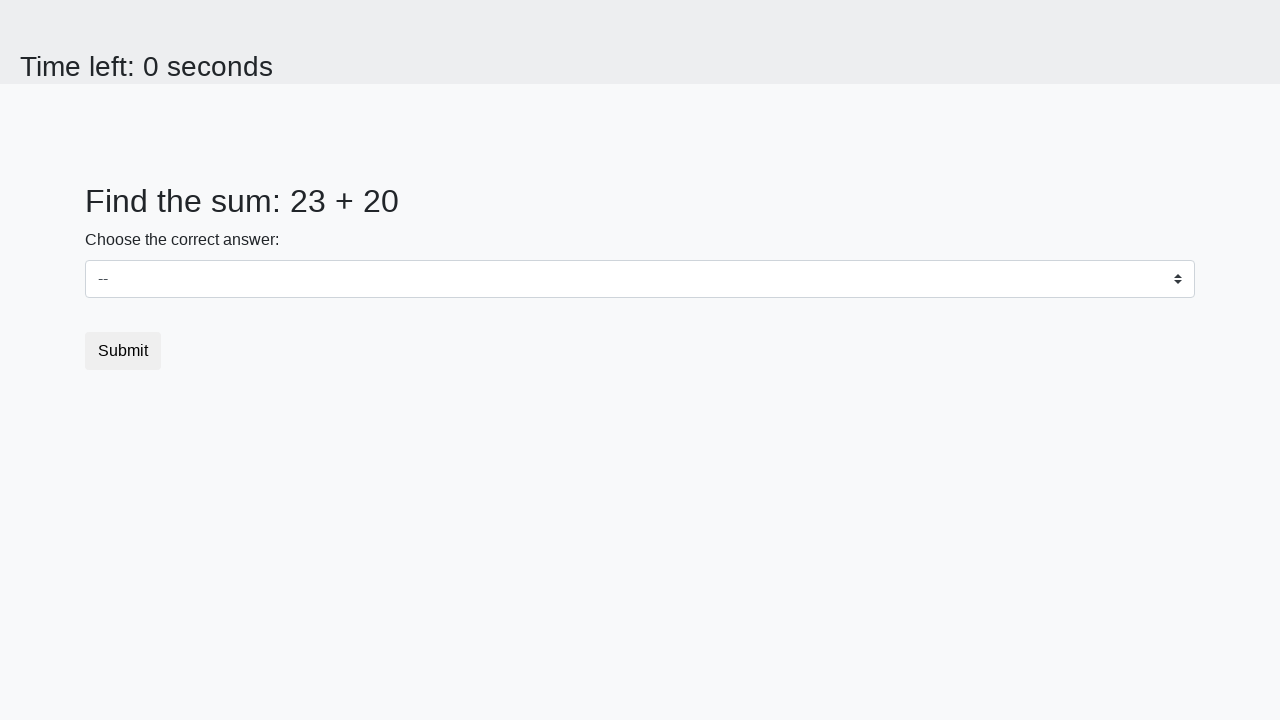

Selected answer '43' from dropdown menu on select
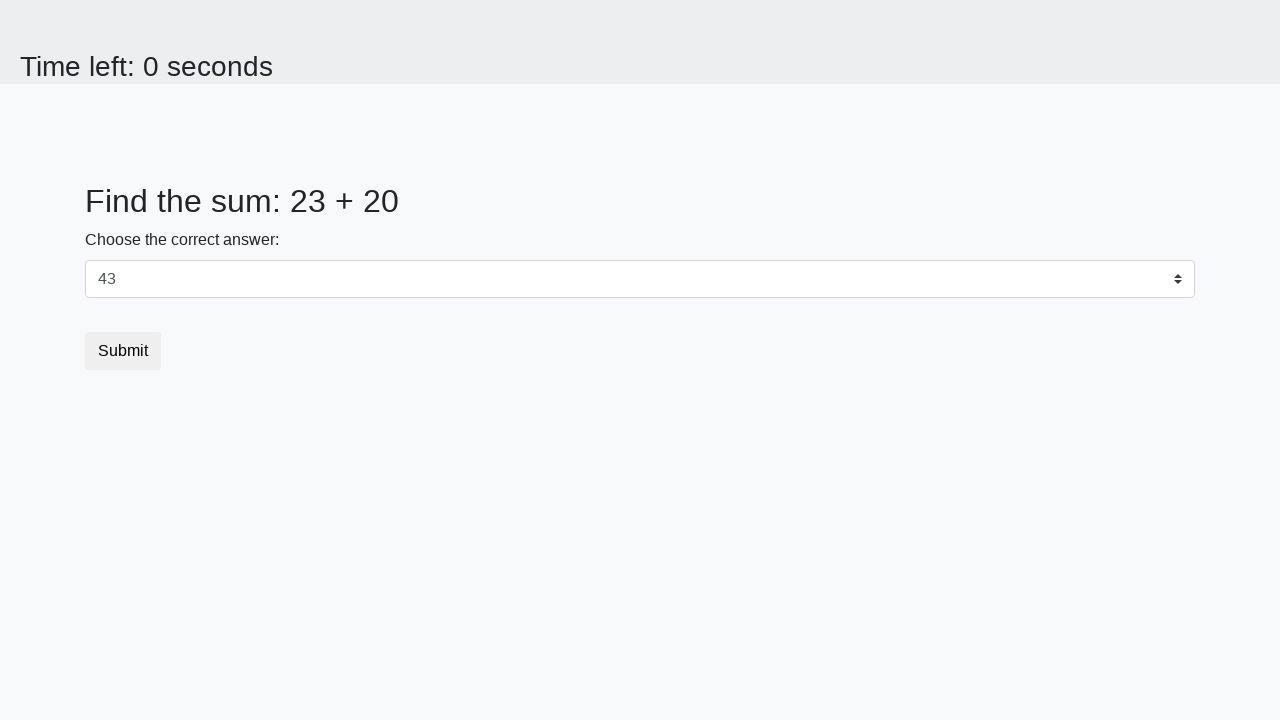

Clicked submit button at (123, 351) on button
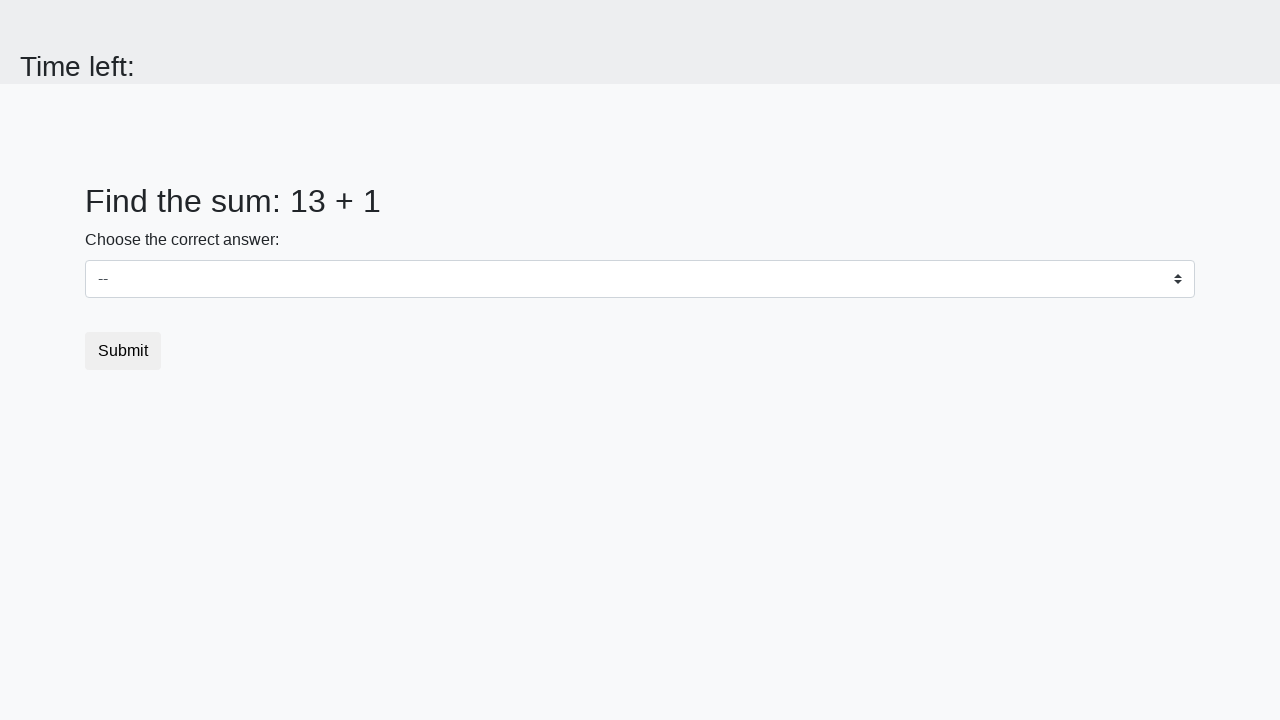

Set up dialog handler to accept alerts
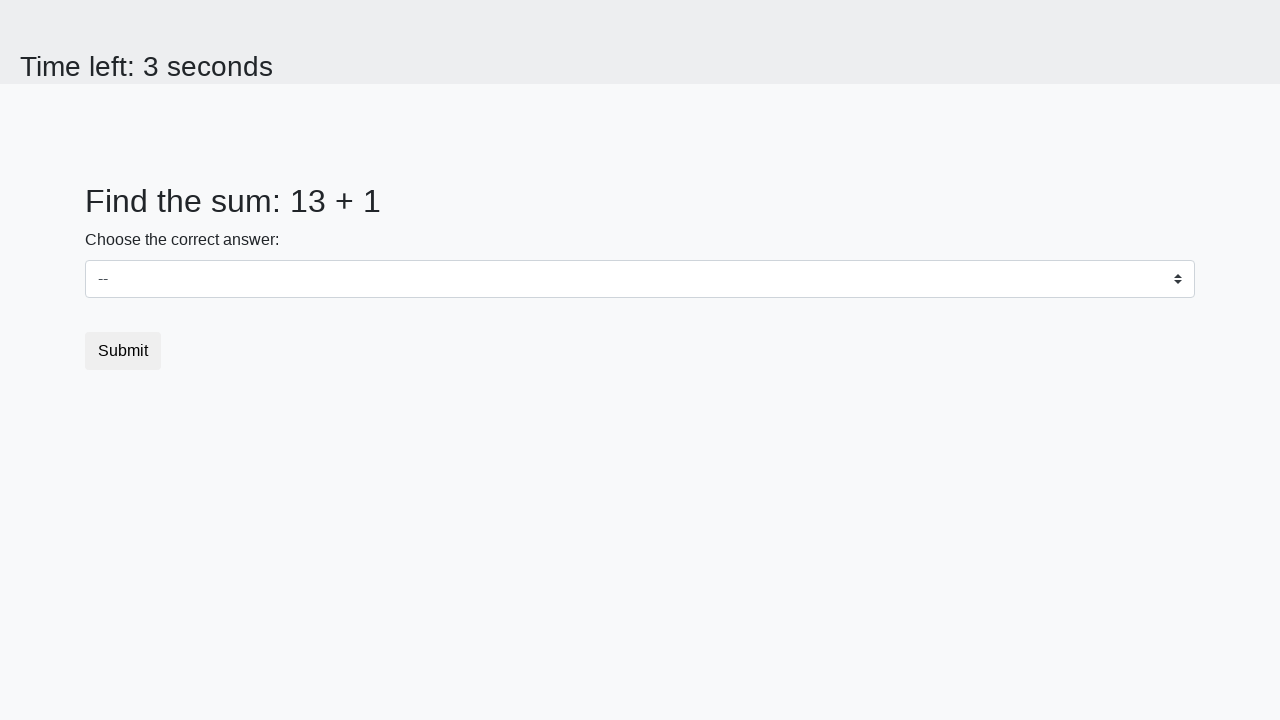

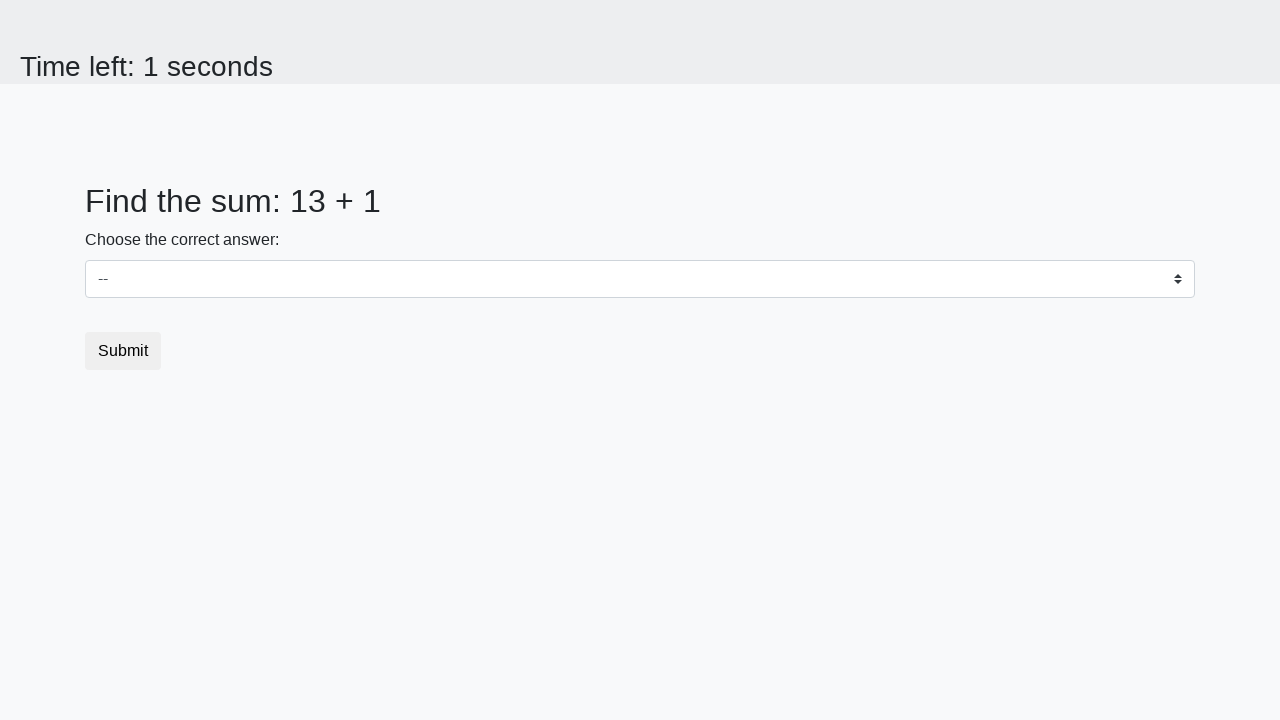